Navigates to Rahul Shetty Academy website and verifies the page loads by checking the page title

Starting URL: https://rahulshettyacademy.com/

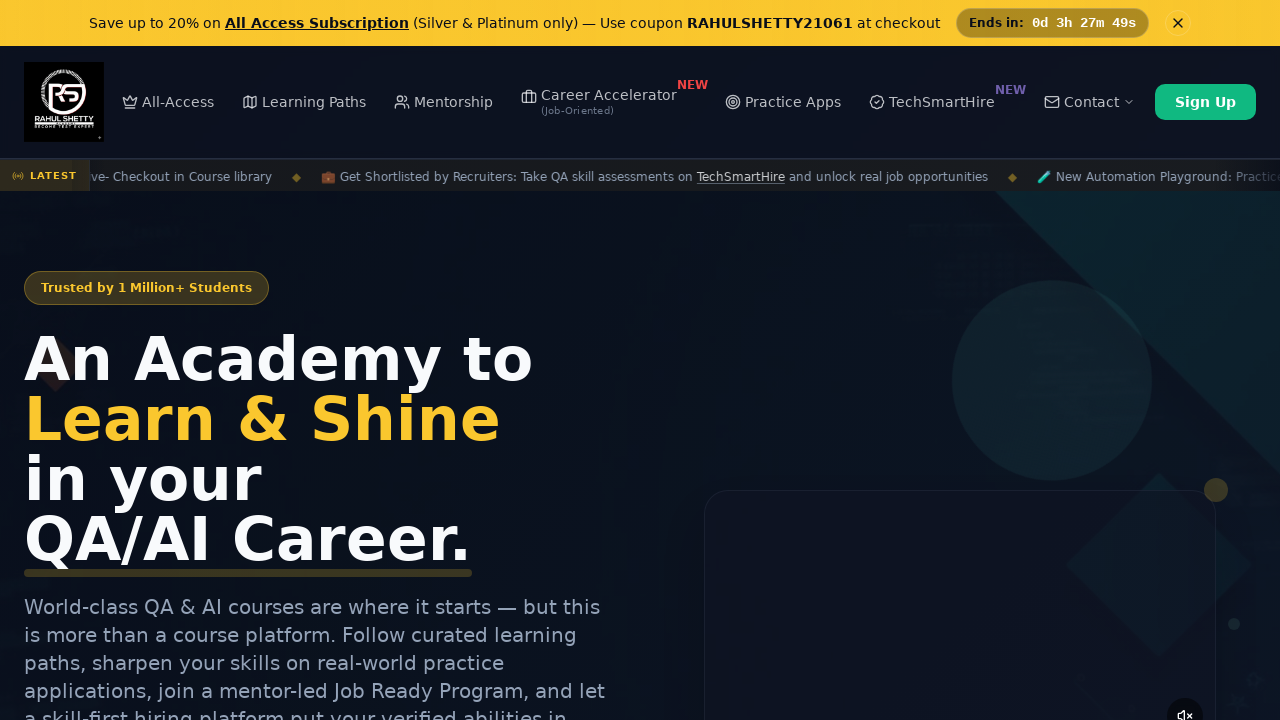

Waited for page to reach domcontentloaded state
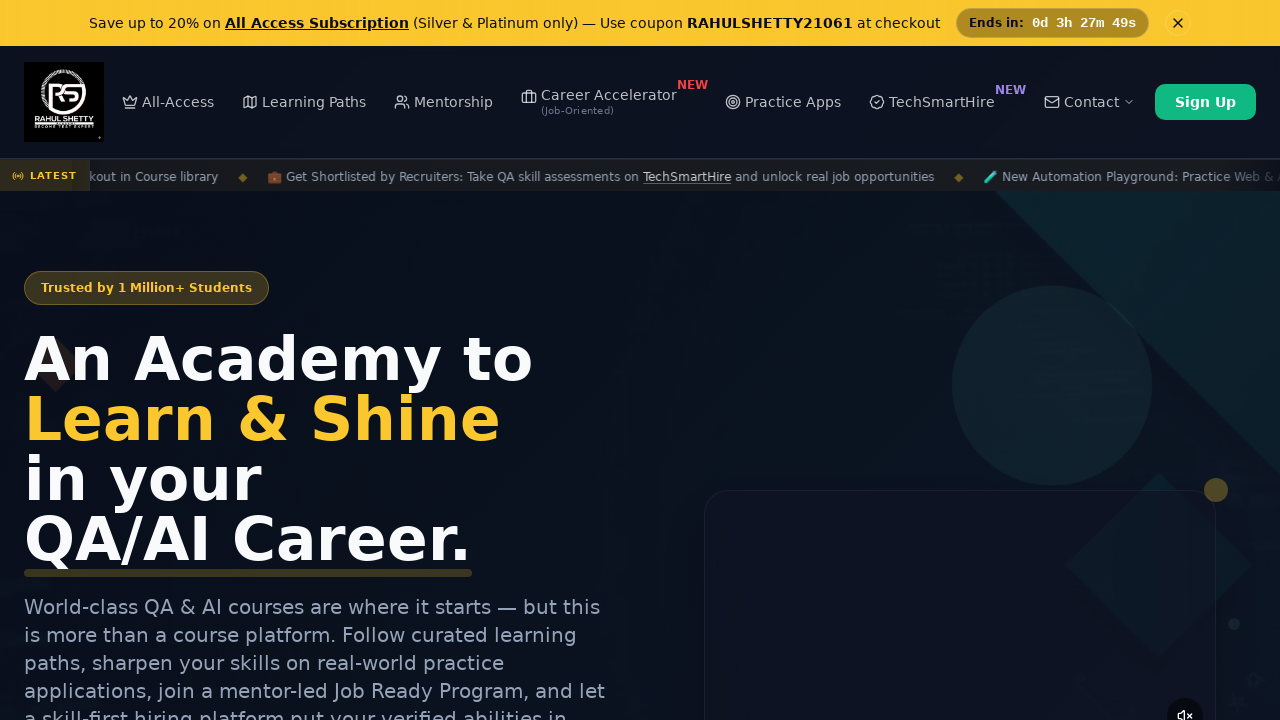

Retrieved page title
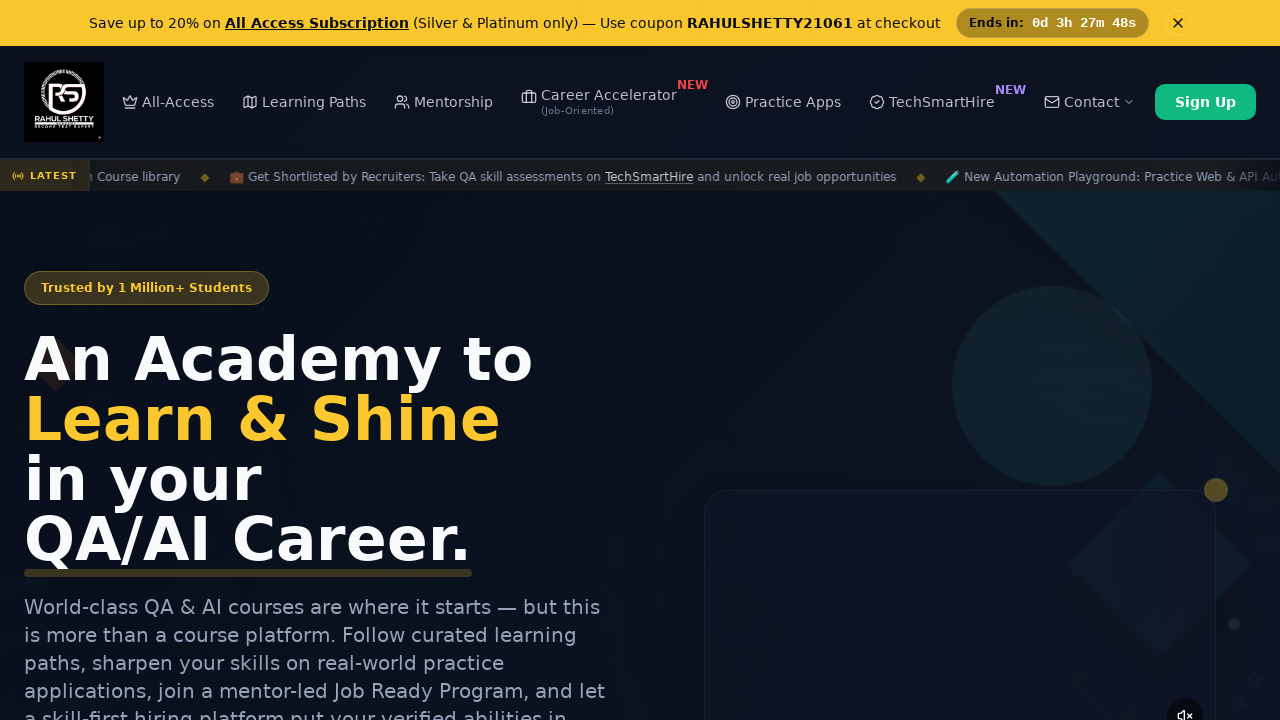

Verified page title exists and is not empty
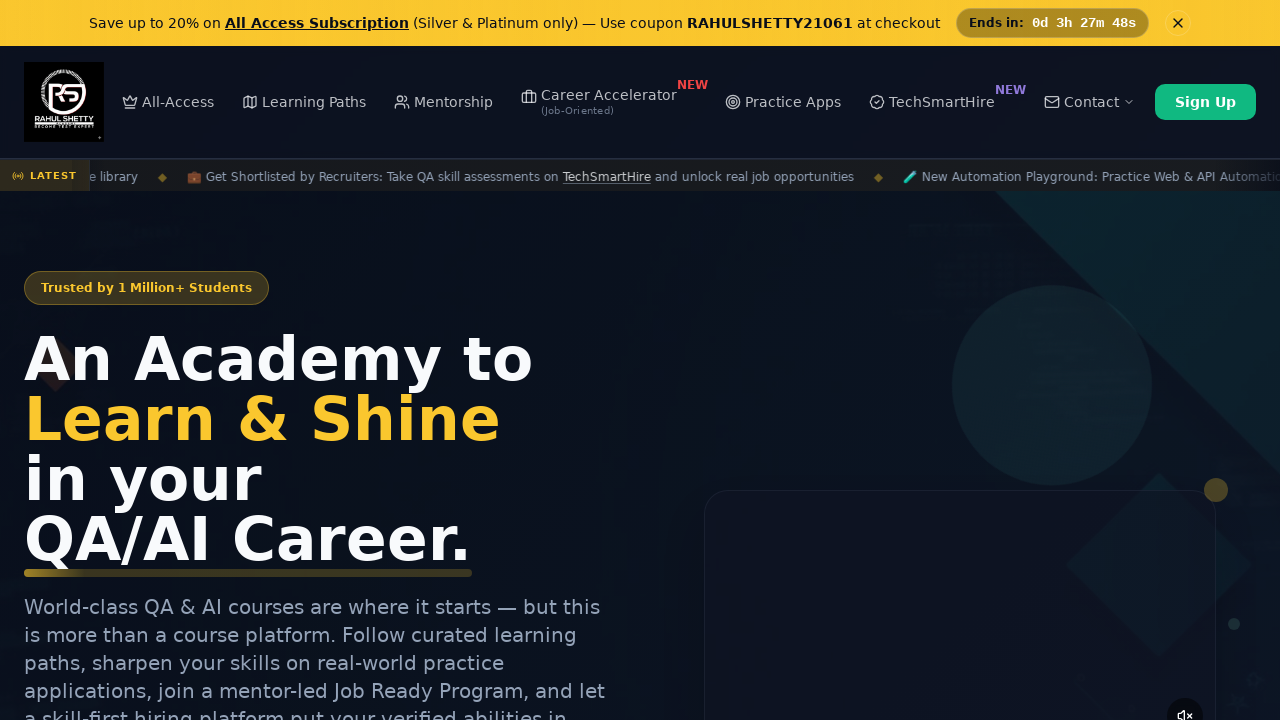

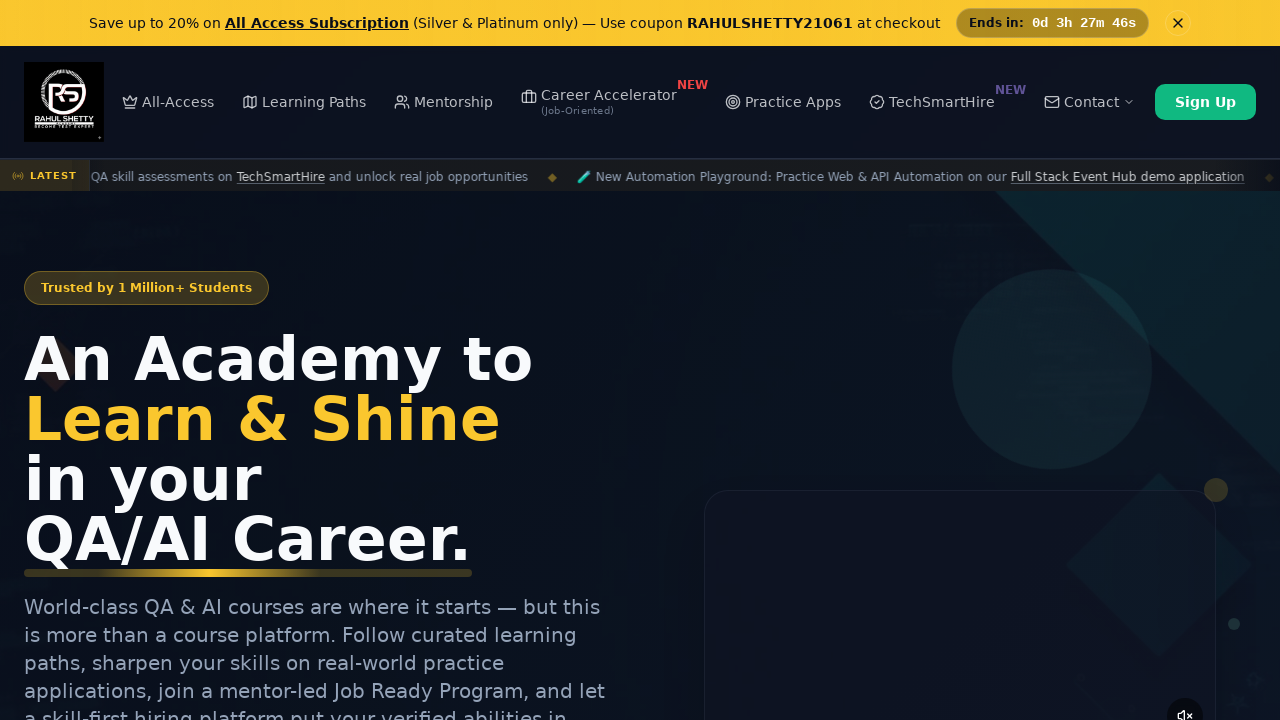